Tests custom dropdown selection on jQuery UI demo page by selecting items from multiple dropdown menus

Starting URL: http://jqueryui.com/resources/demos/selectmenu/default.html

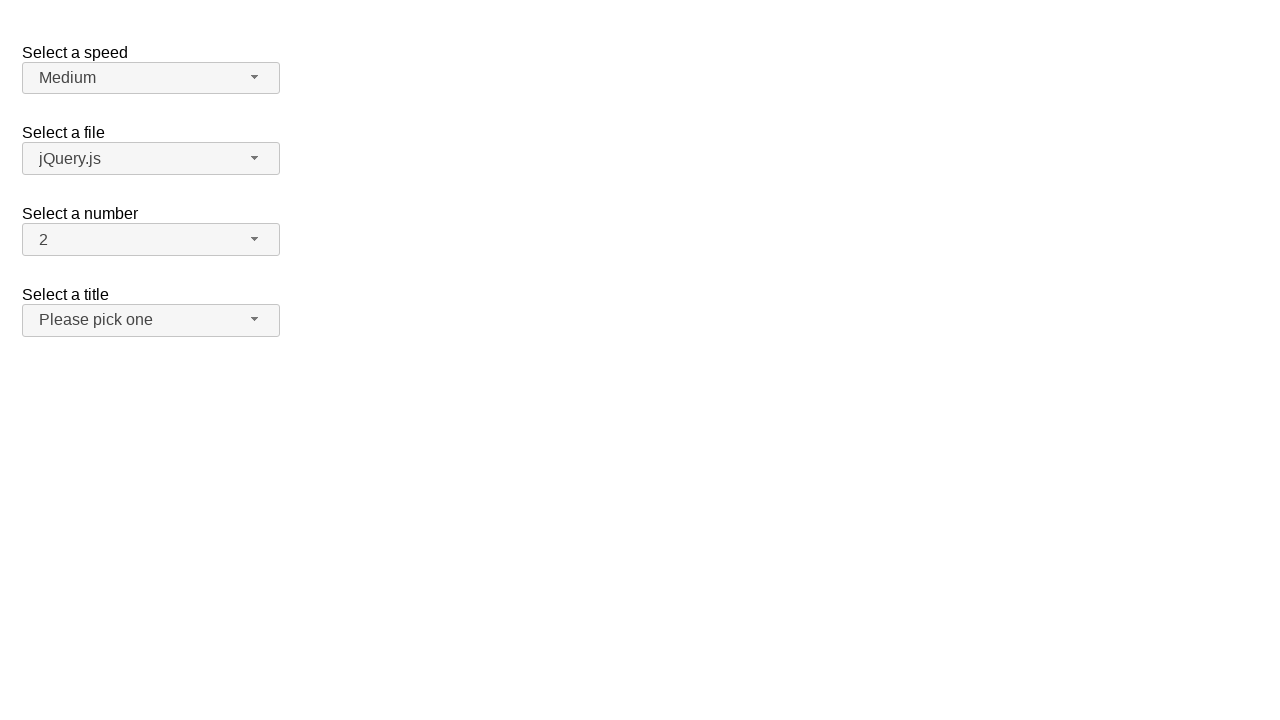

Clicked speed dropdown button at (151, 78) on span#speed-button
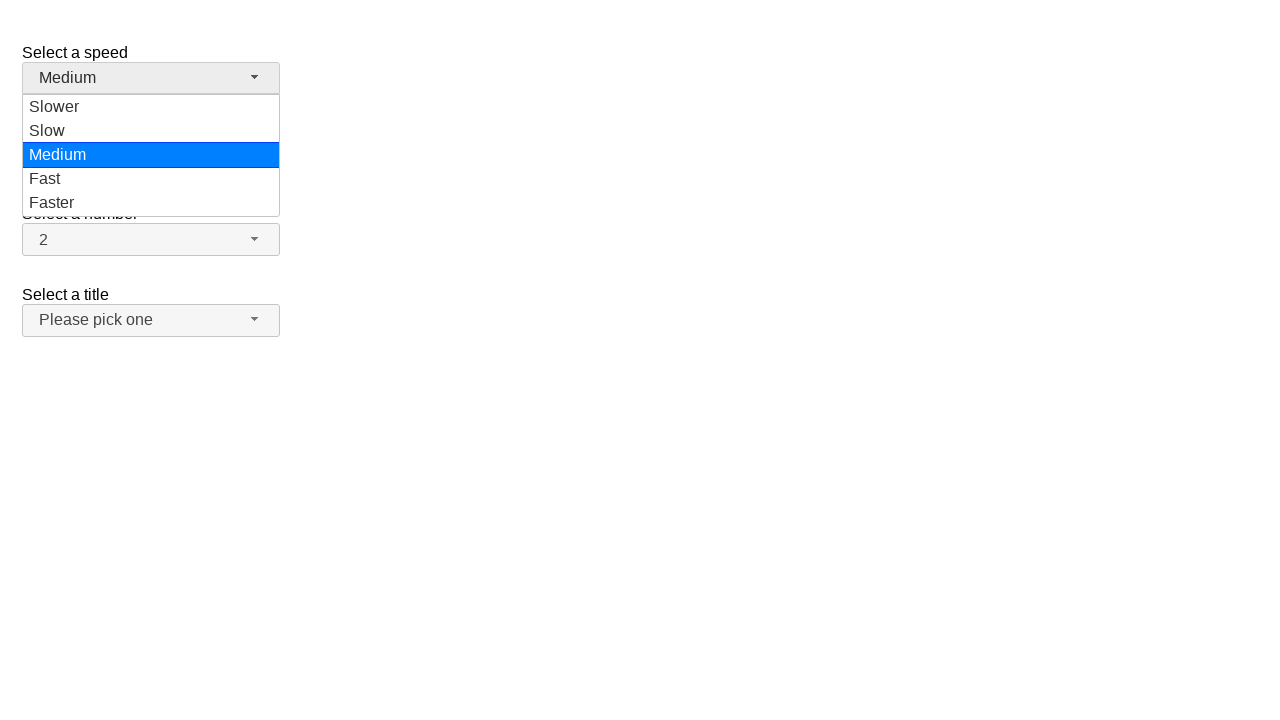

Speed dropdown menu appeared
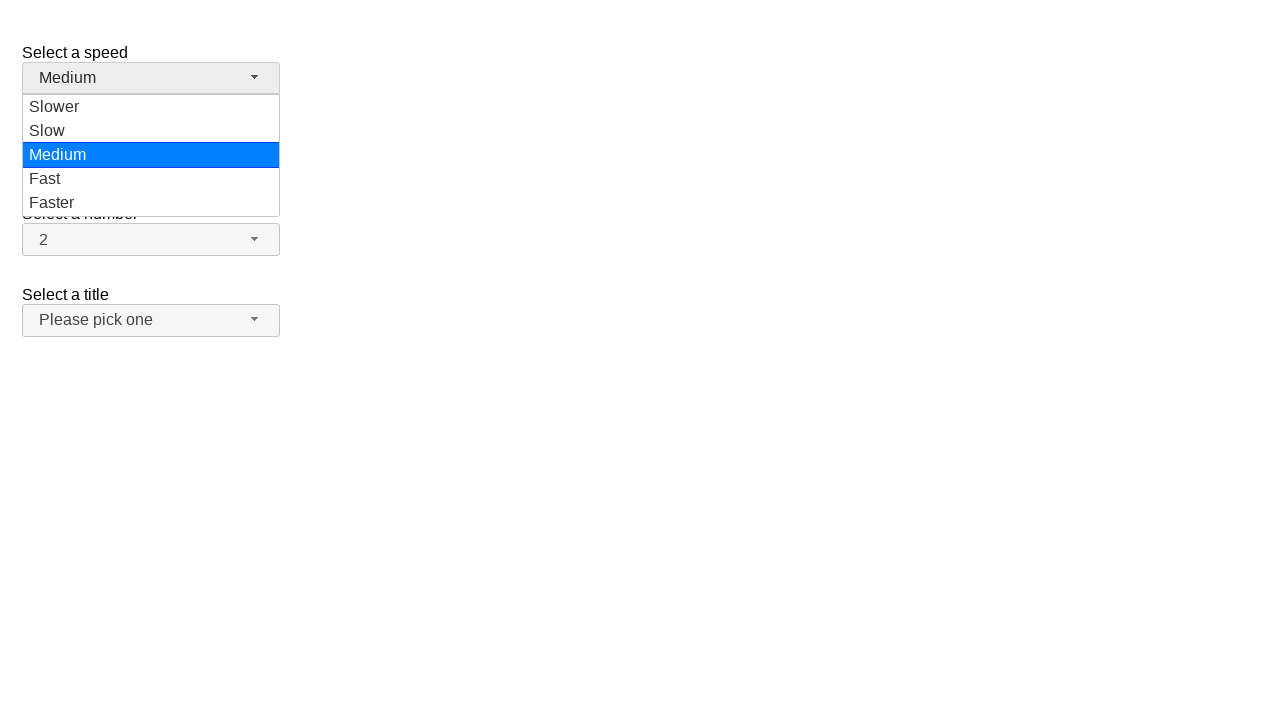

Retrieved all speed menu items
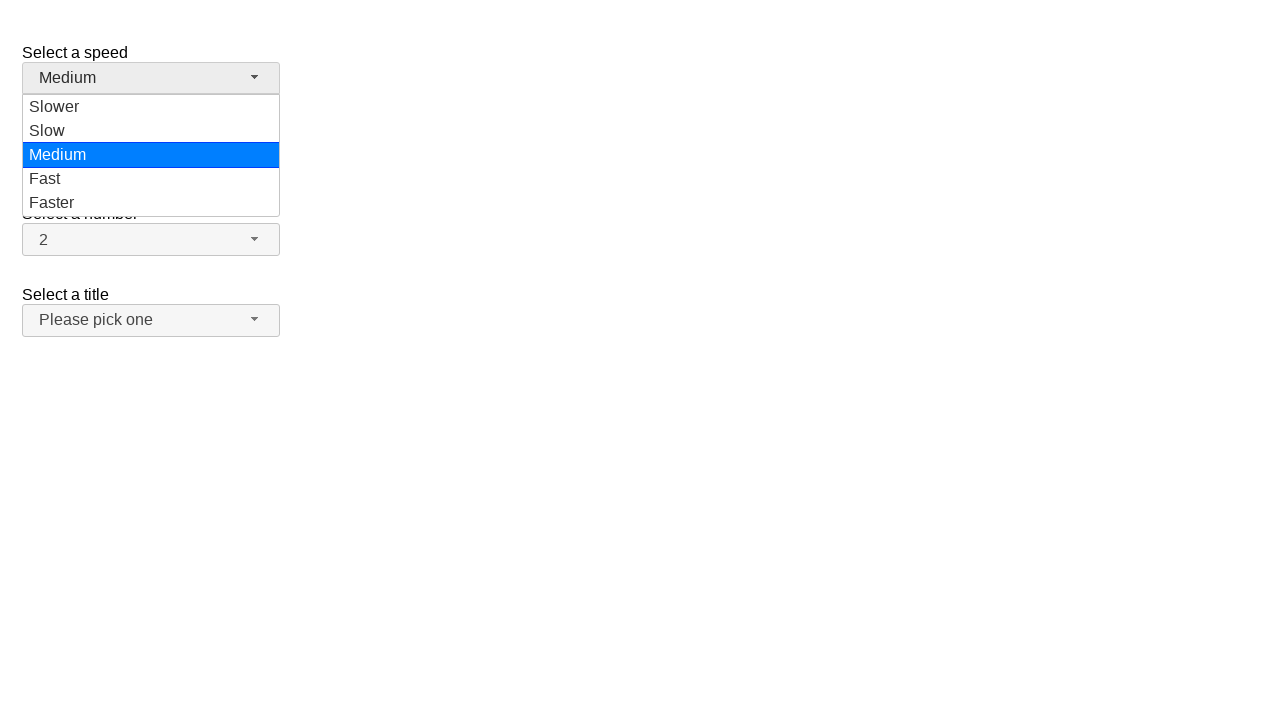

Selected 'Faster' from speed dropdown
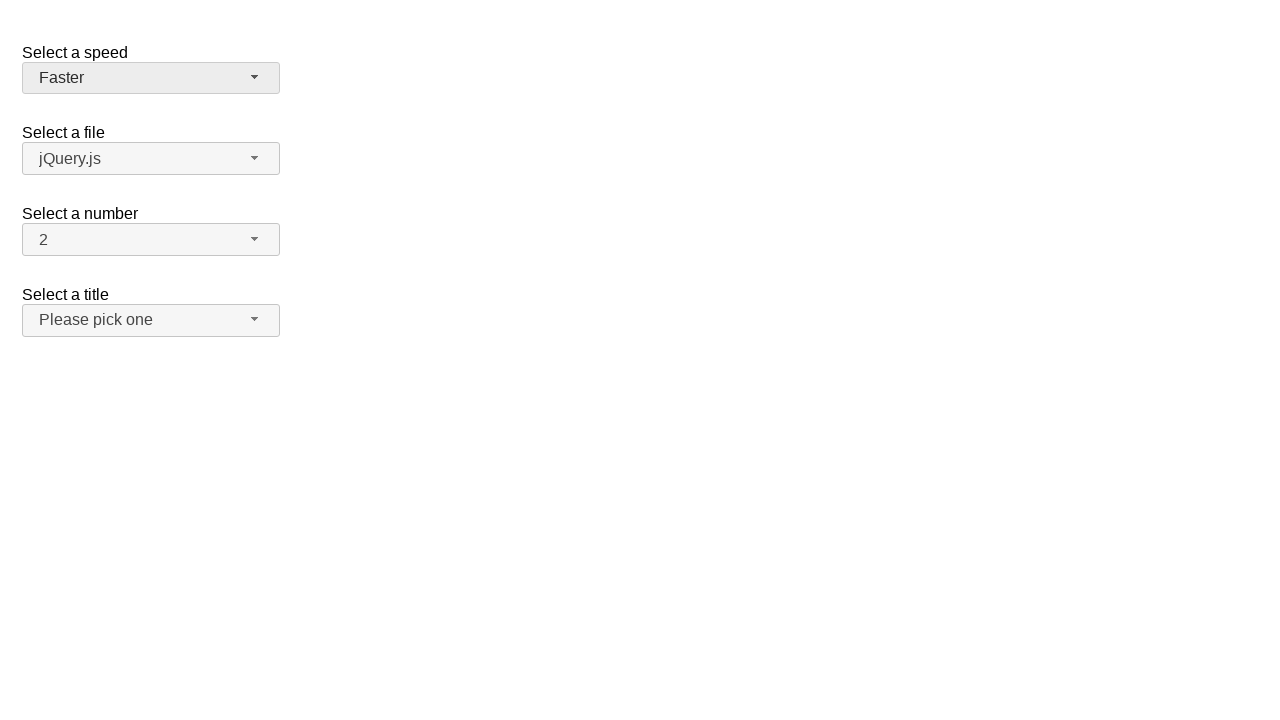

Clicked files dropdown button at (151, 159) on span#files-button
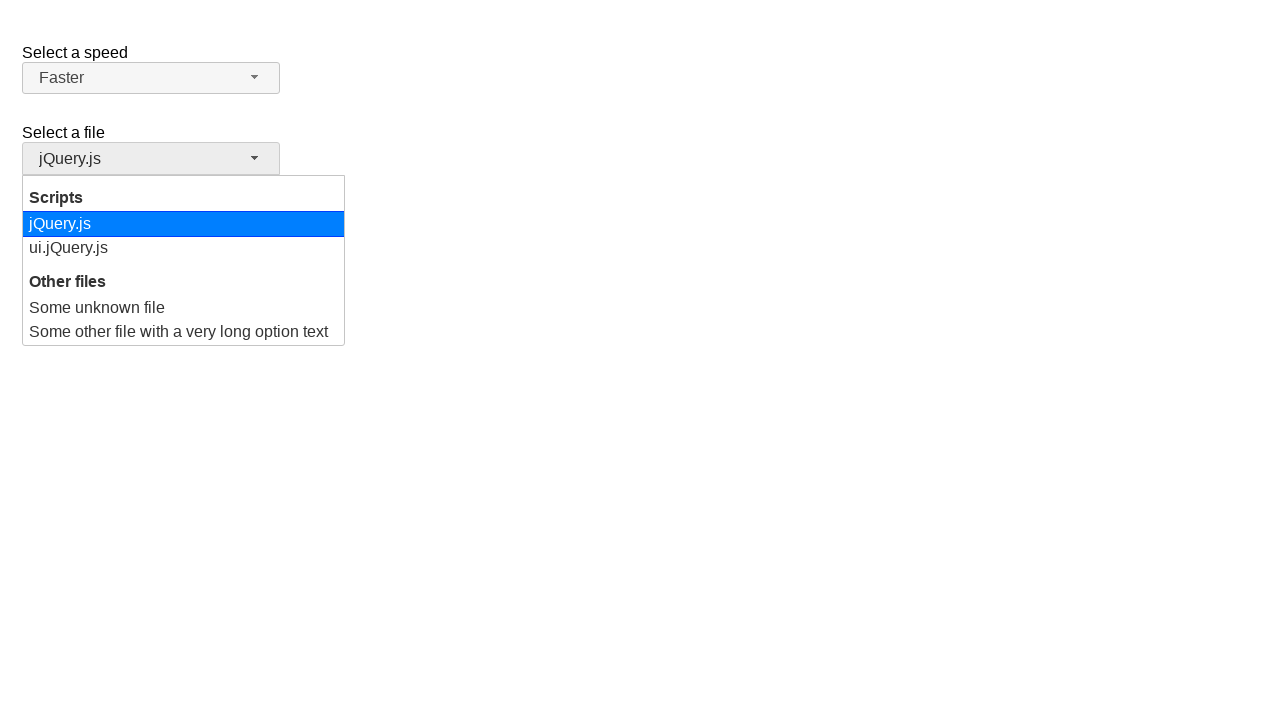

Files dropdown menu appeared
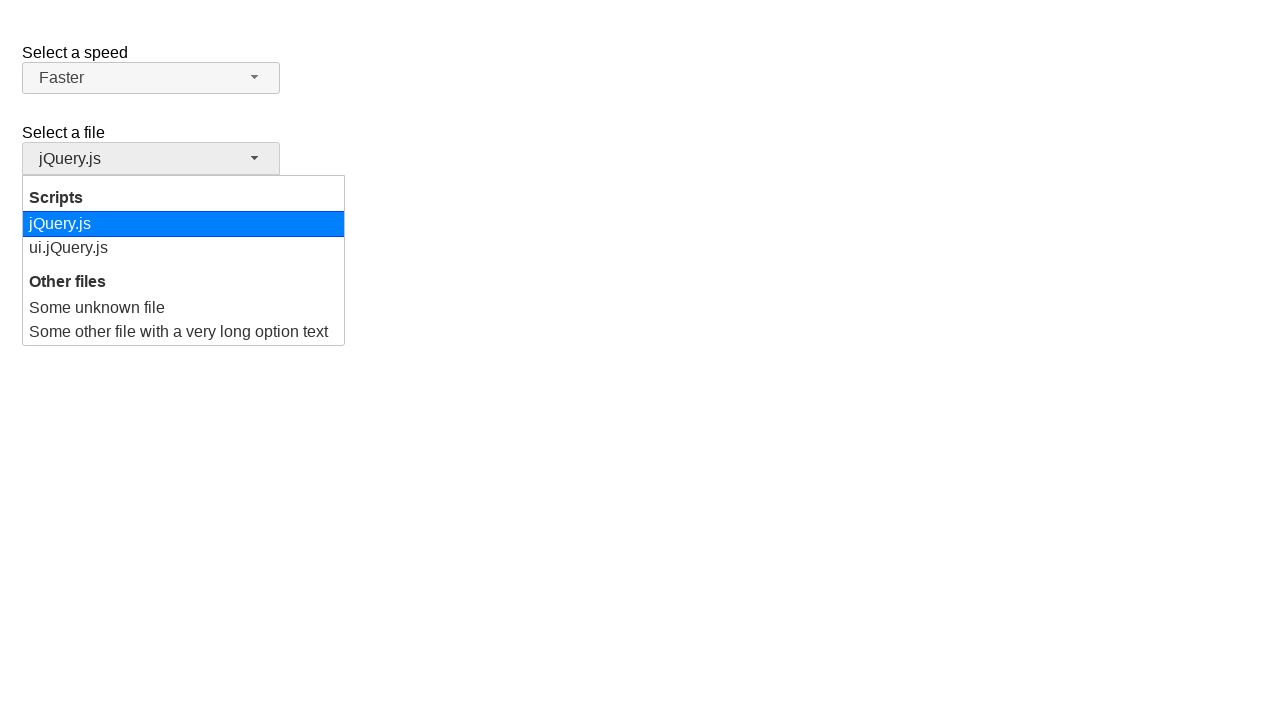

Retrieved all files menu items
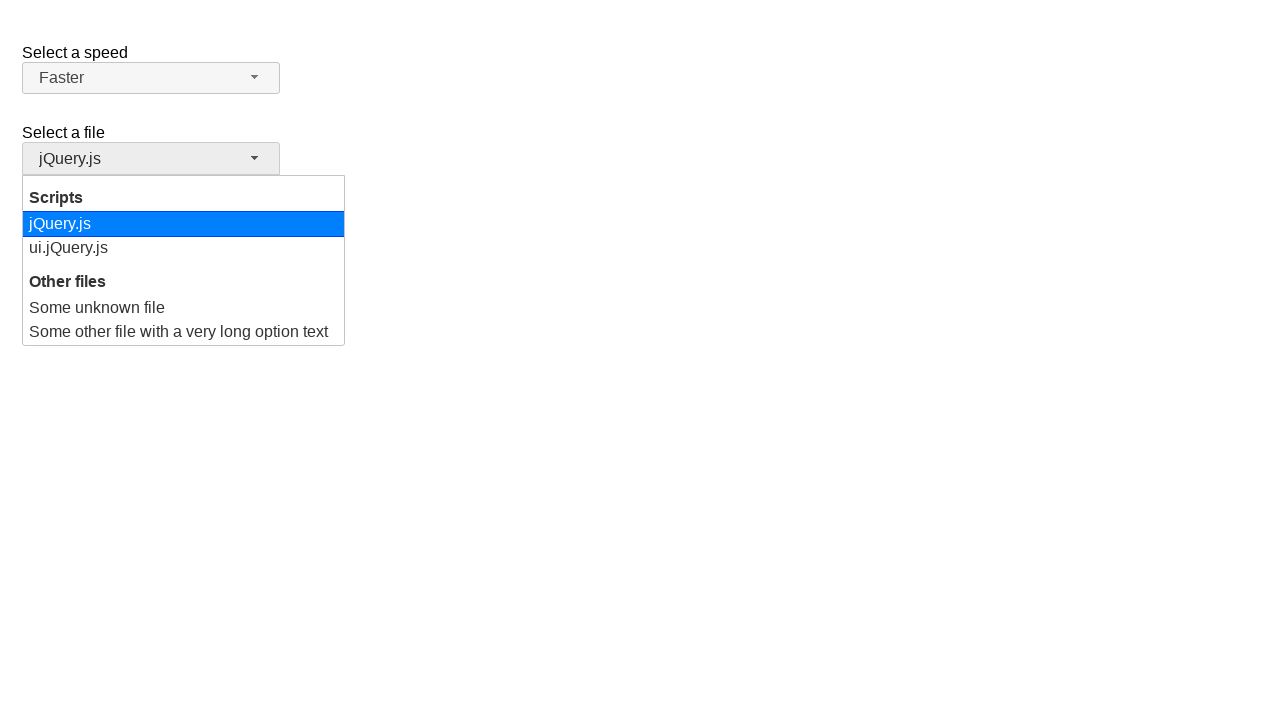

Selected 'jQuery.js' from files dropdown
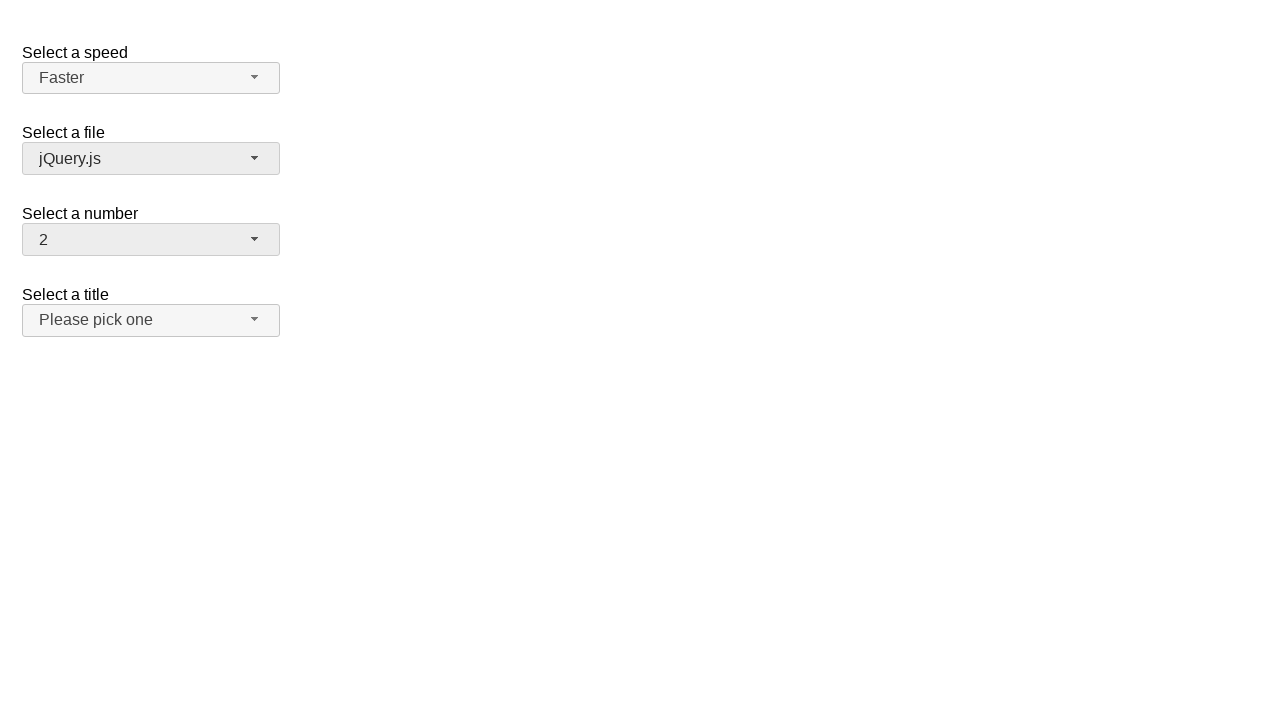

Clicked salutation dropdown button at (151, 320) on span#salutation-button
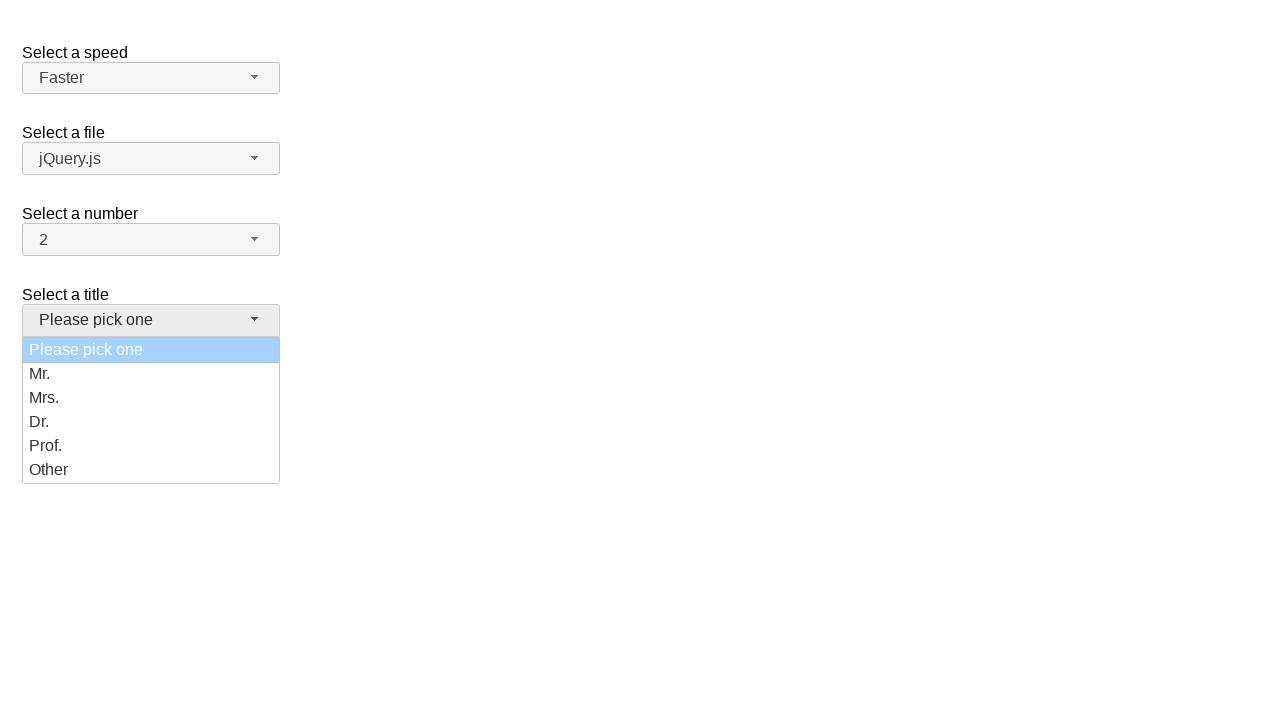

Salutation dropdown menu appeared
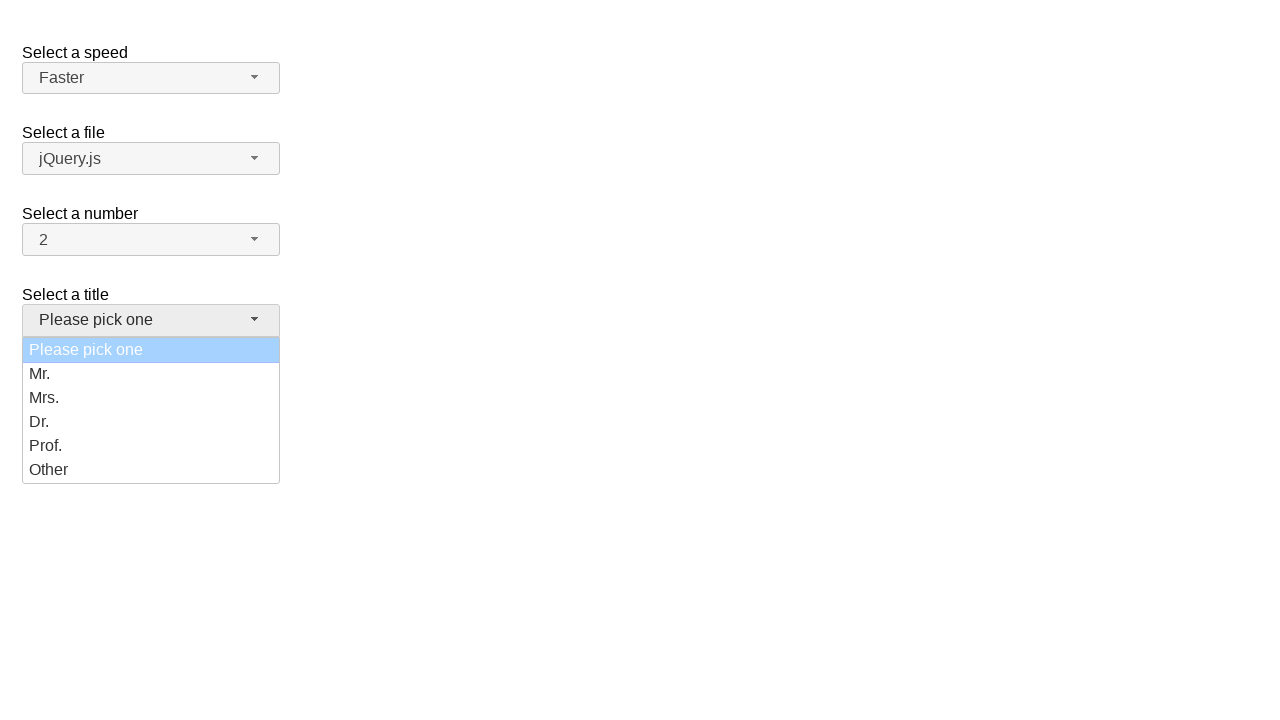

Retrieved all salutation menu items
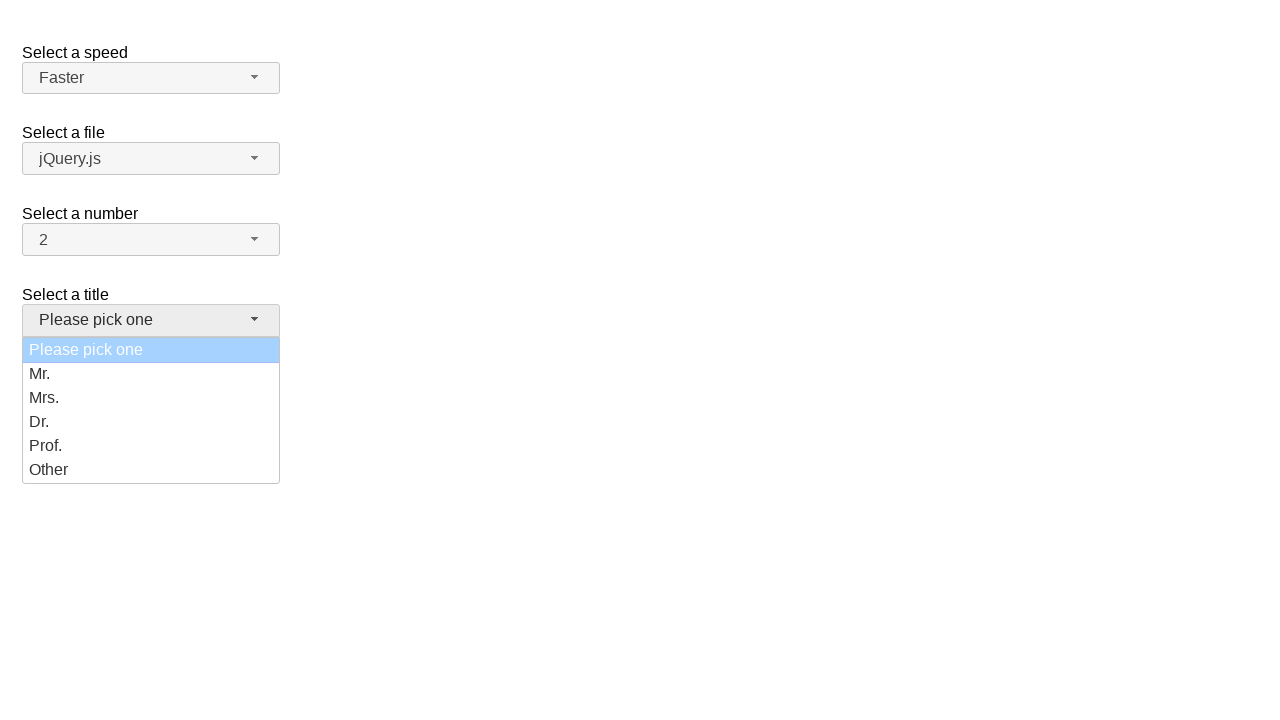

Selected 'Mr.' from salutation dropdown
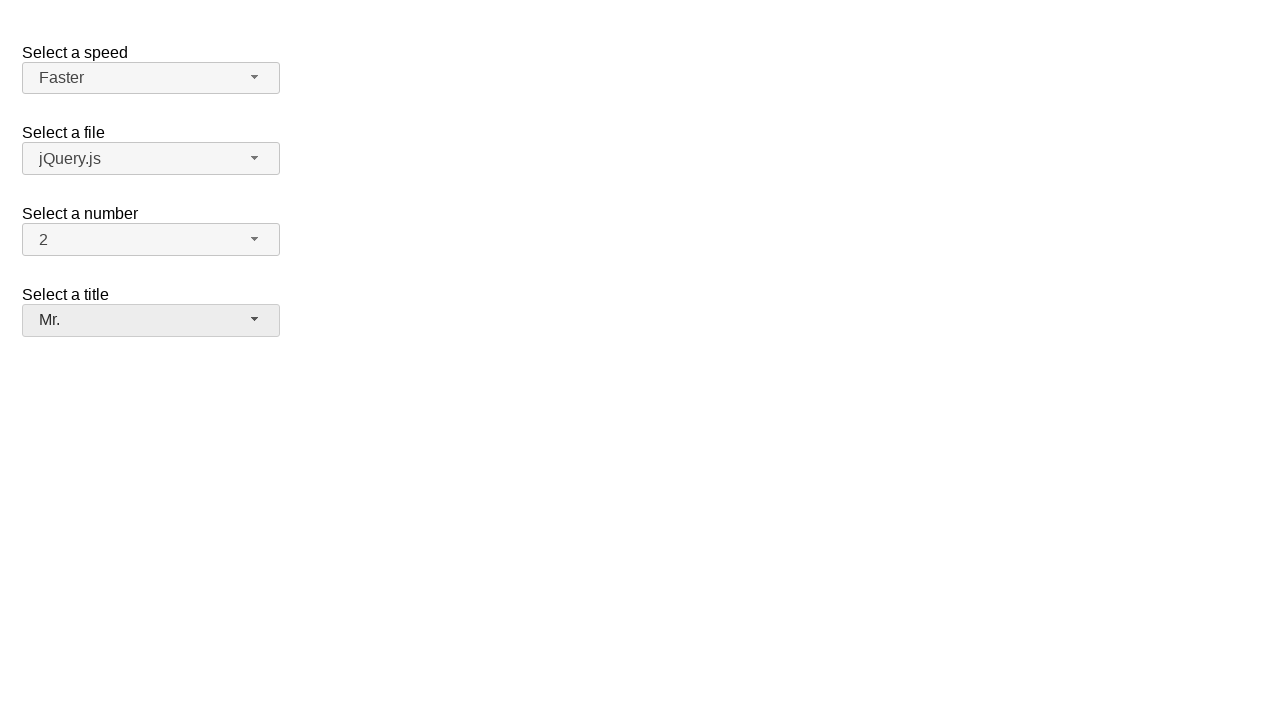

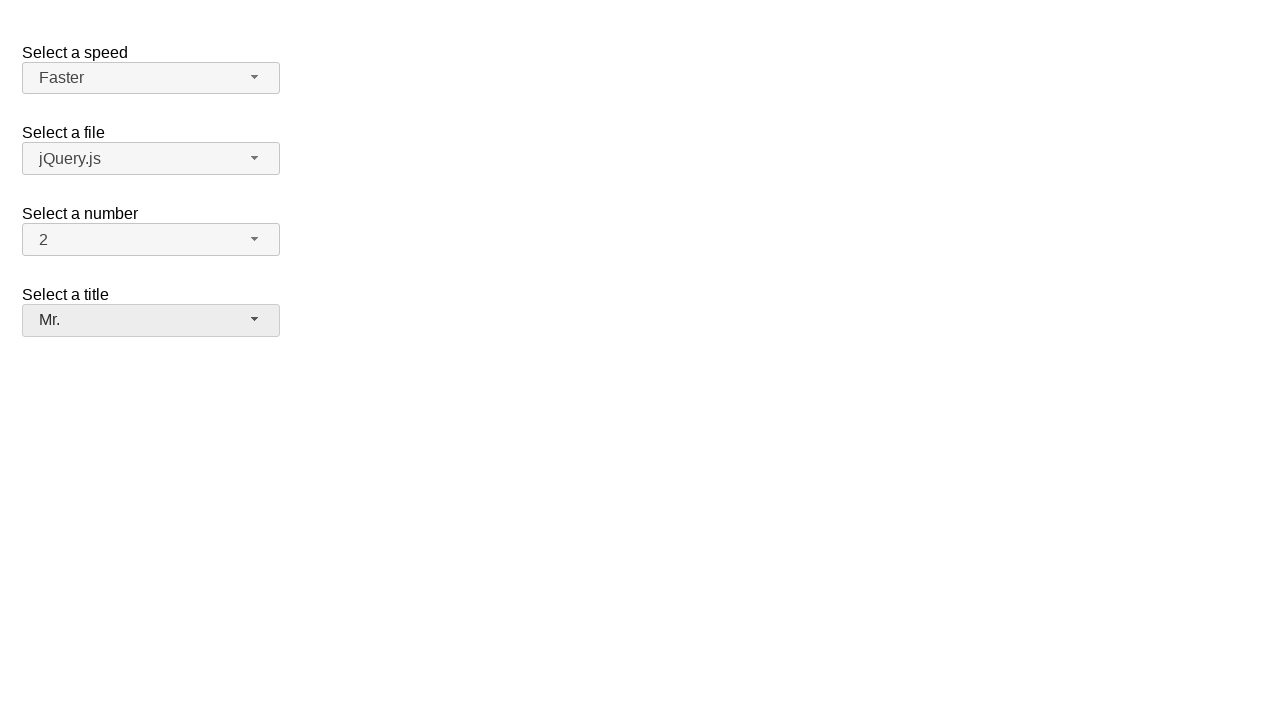